Tests navigation functionality by clicking through pagination links and verifying content on different pages

Starting URL: https://bonigarcia.dev/selenium-webdriver-java/

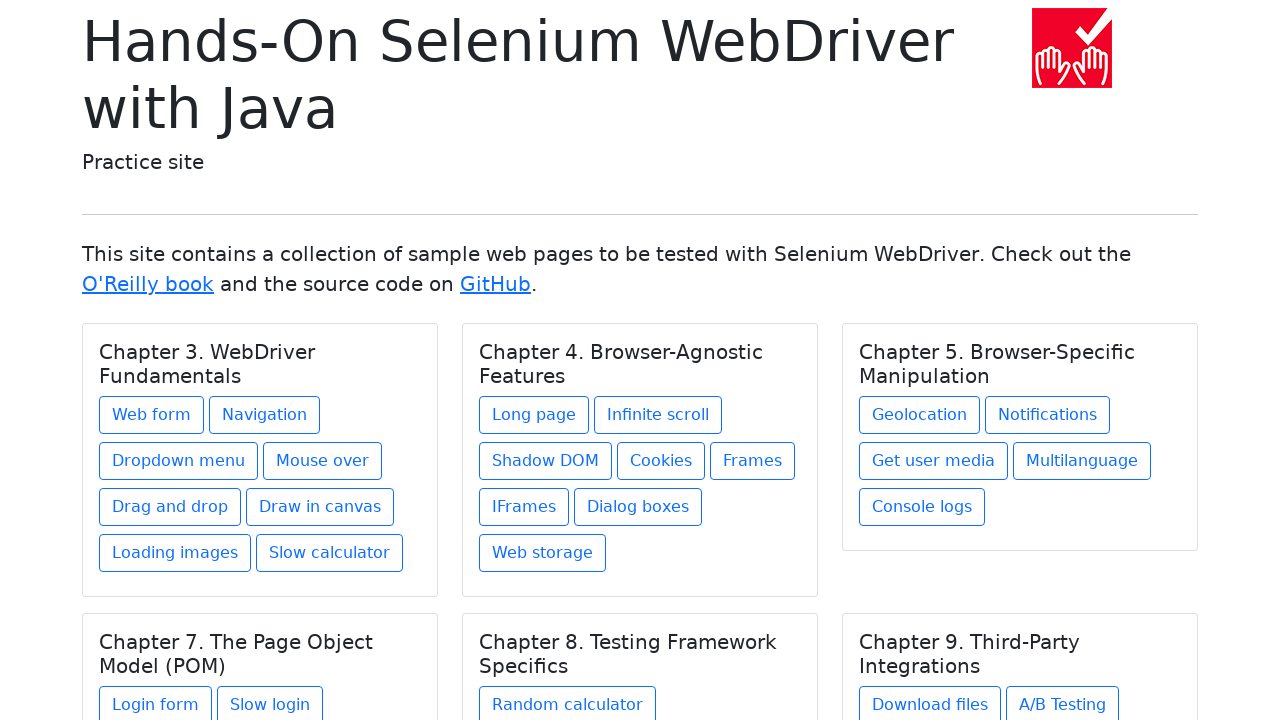

Clicked on Navigation link at (264, 415) on xpath=//a[text()='Navigation']
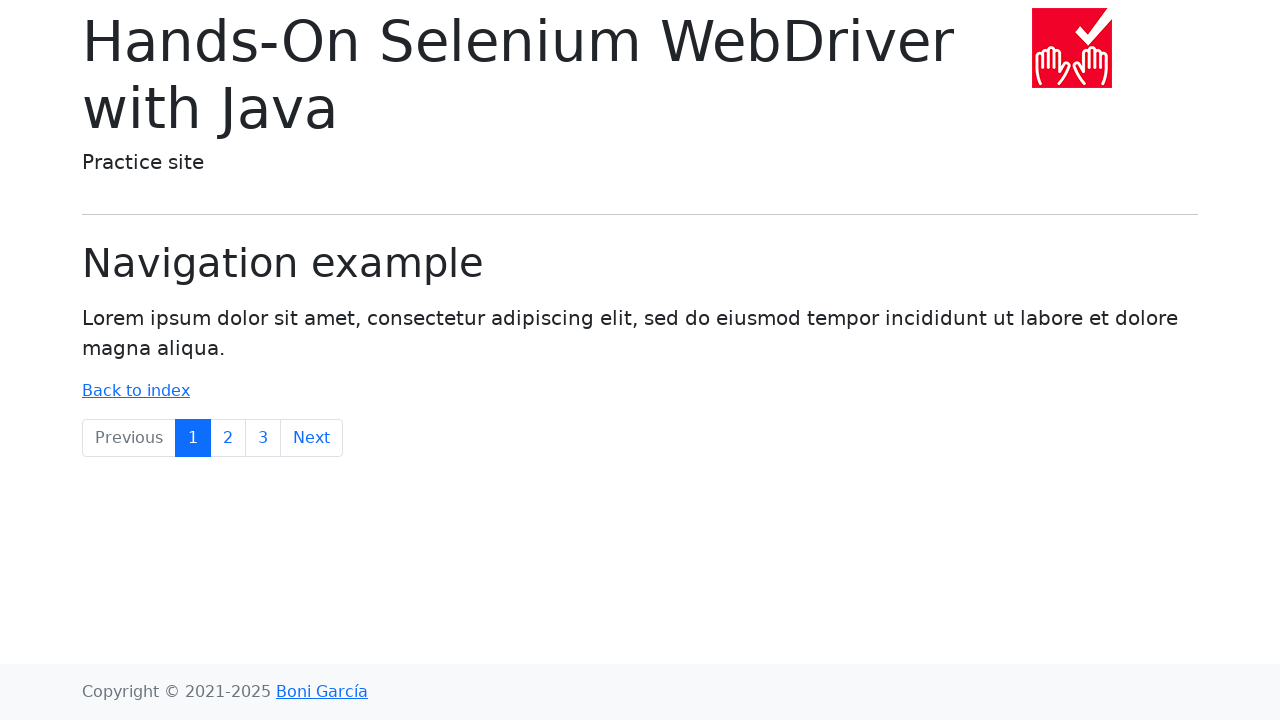

Clicked Next pagination button at (312, 438) on xpath=//a[text()='Next']
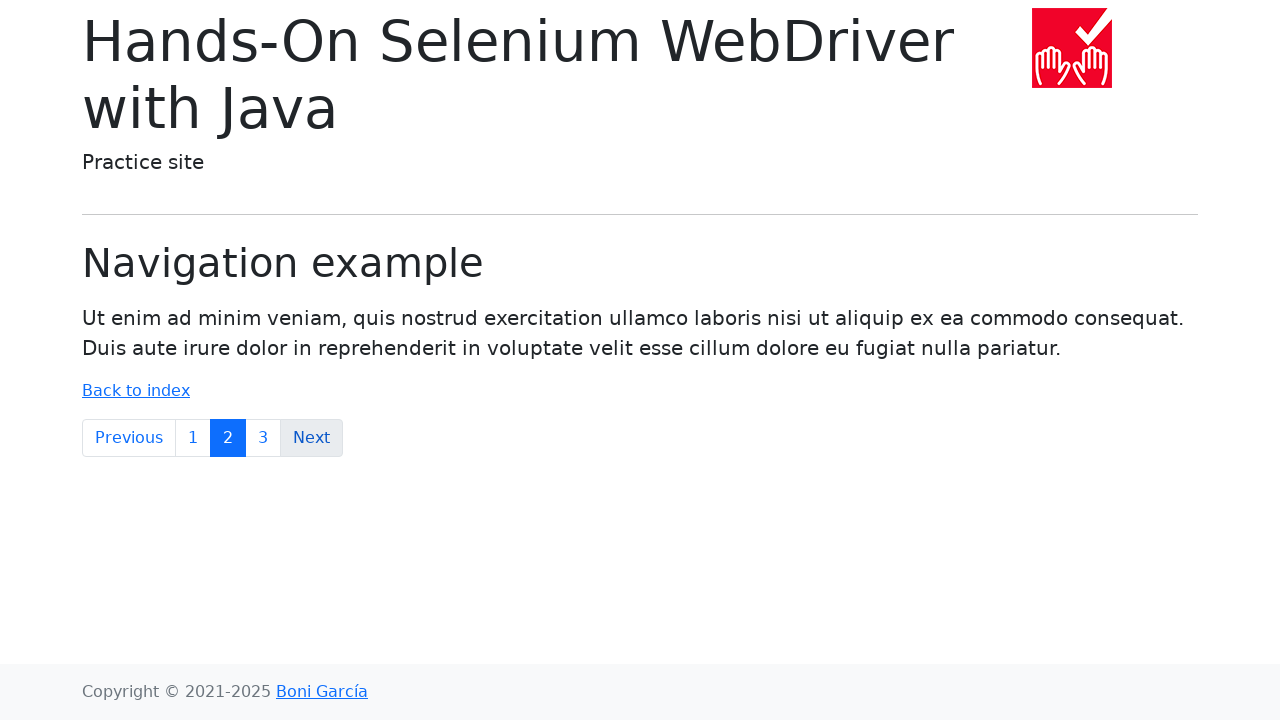

Clicked pagination link to page 3 at (263, 438) on xpath=//a[text()='3']
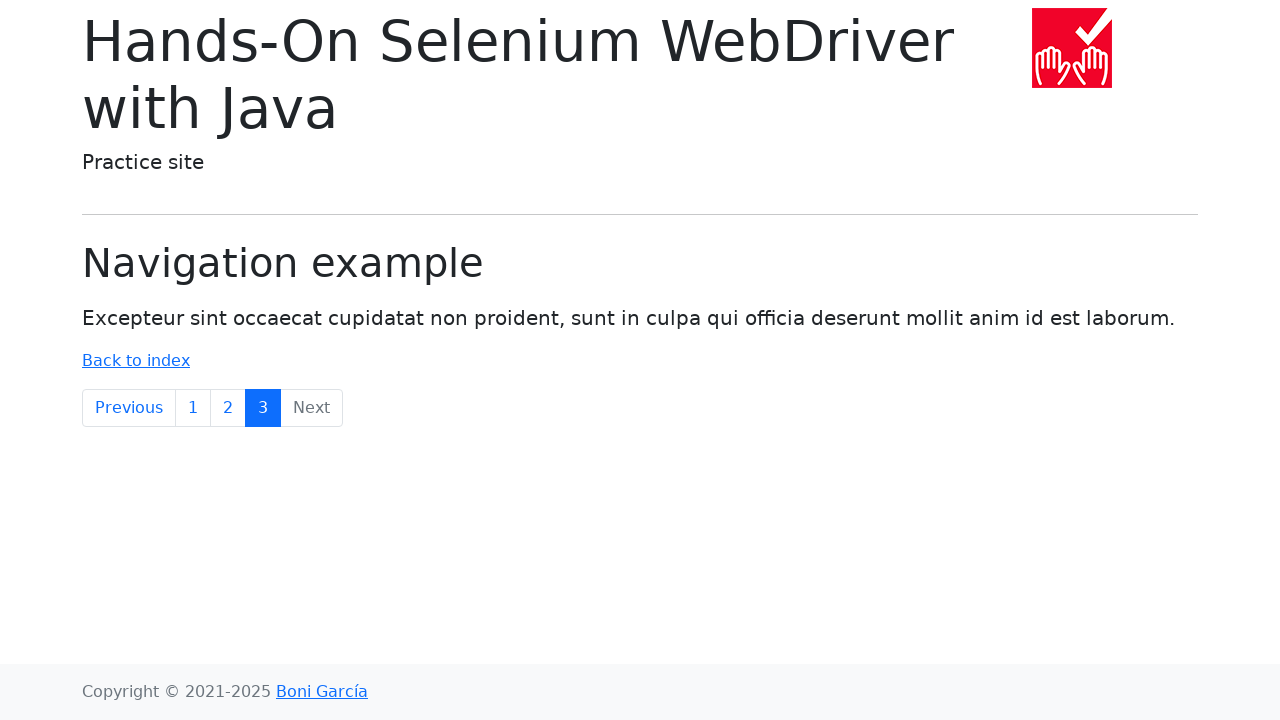

Clicked pagination link to page 2 at (228, 408) on xpath=//a[text()='2']
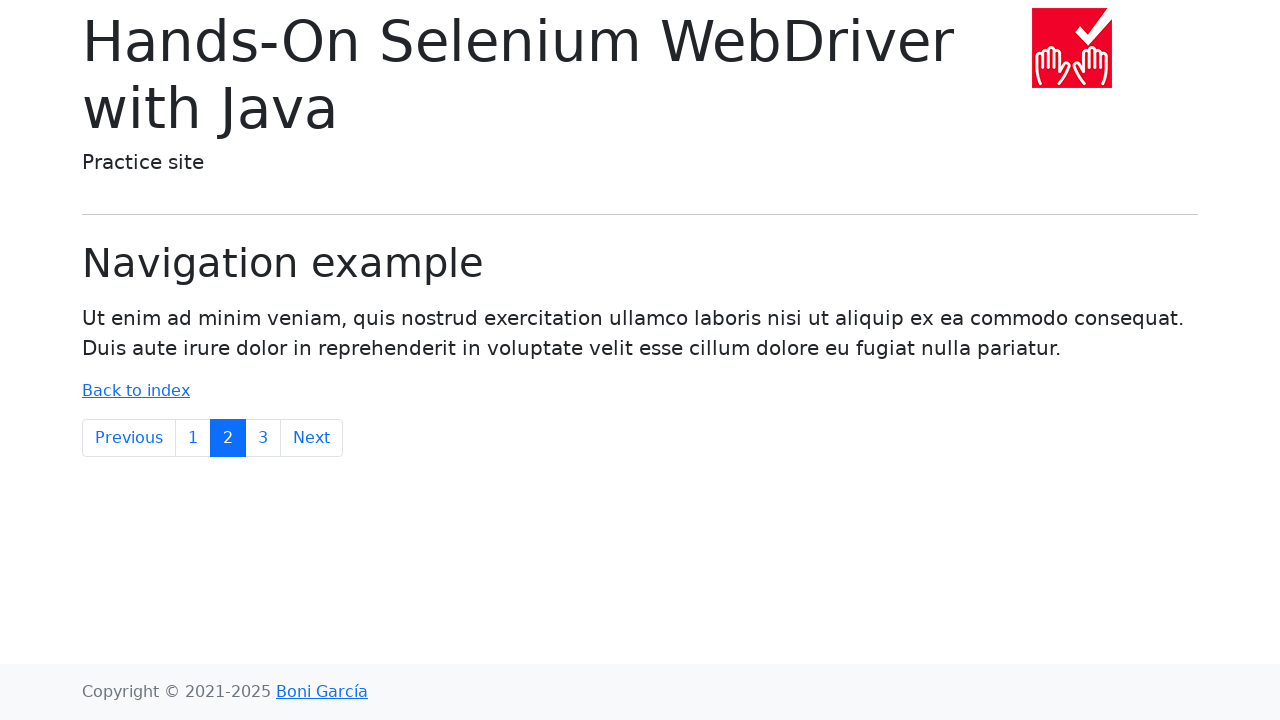

Clicked Previous pagination button at (129, 438) on xpath=//a[text()='Previous']
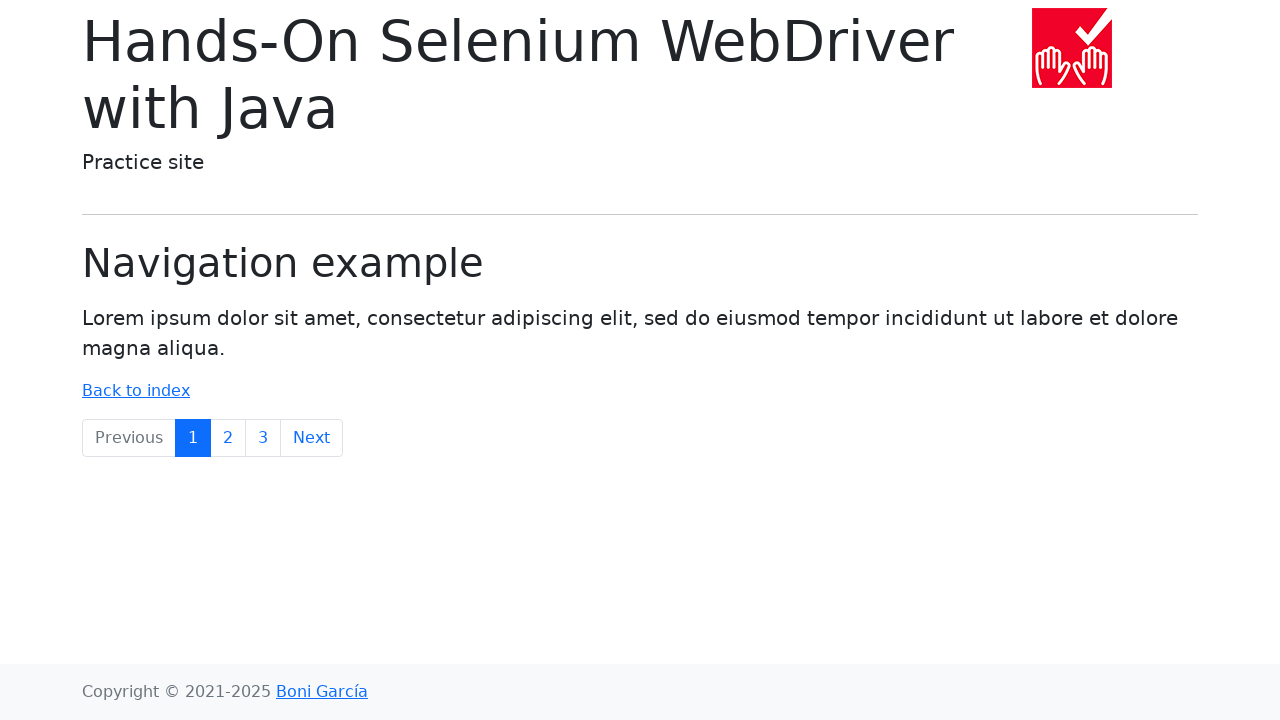

Verified Lorem ipsum content is present on page
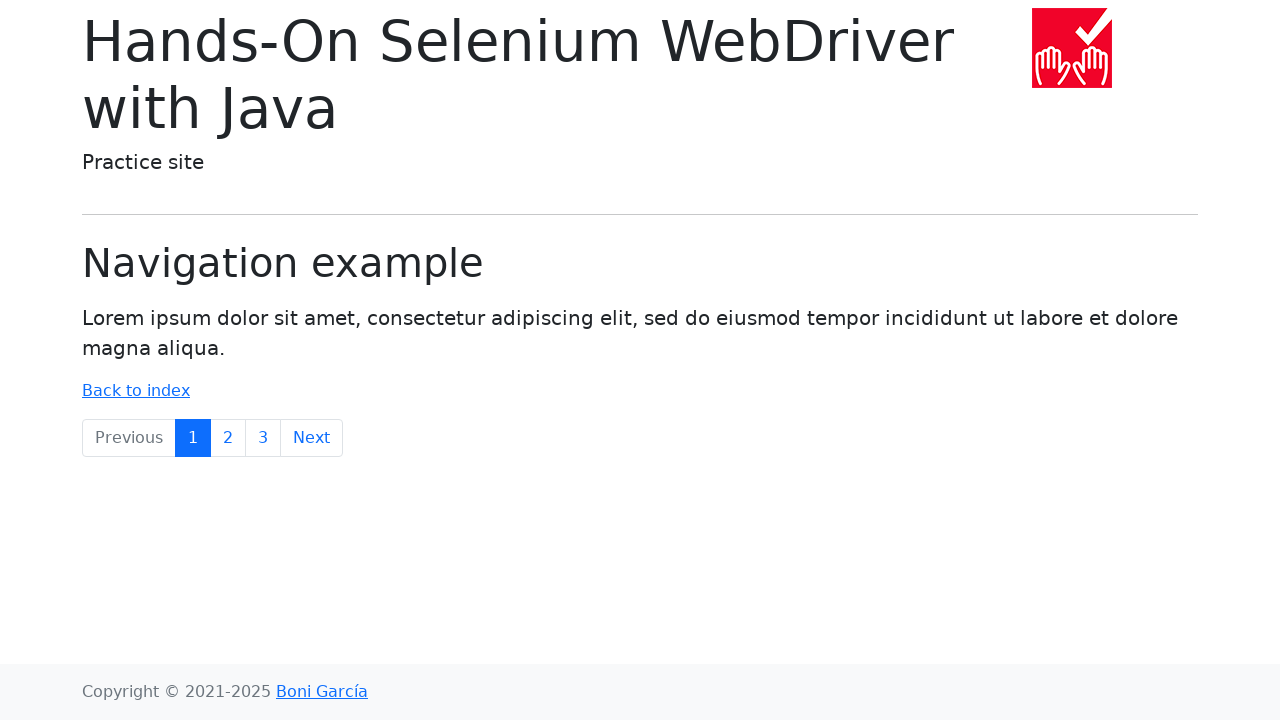

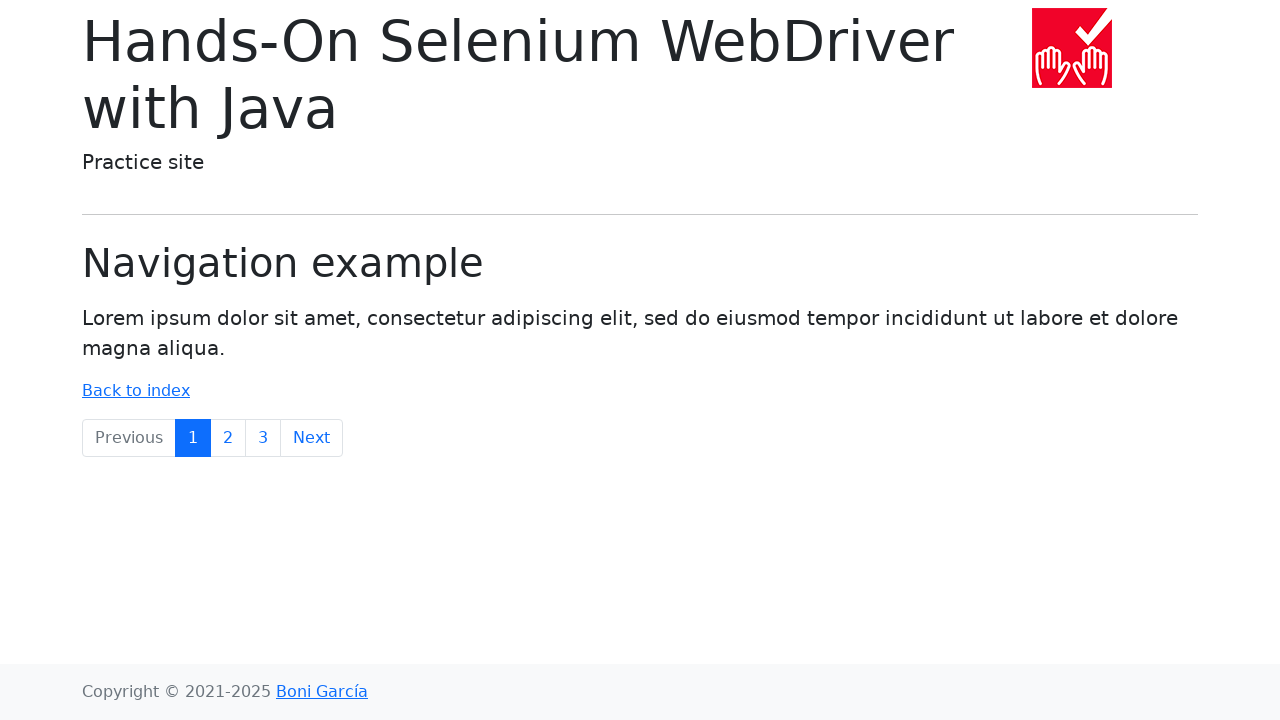